Tests double-click functionality on a button and verifies the resulting text change

Starting URL: https://automationfc.github.io/basic-form/index.html

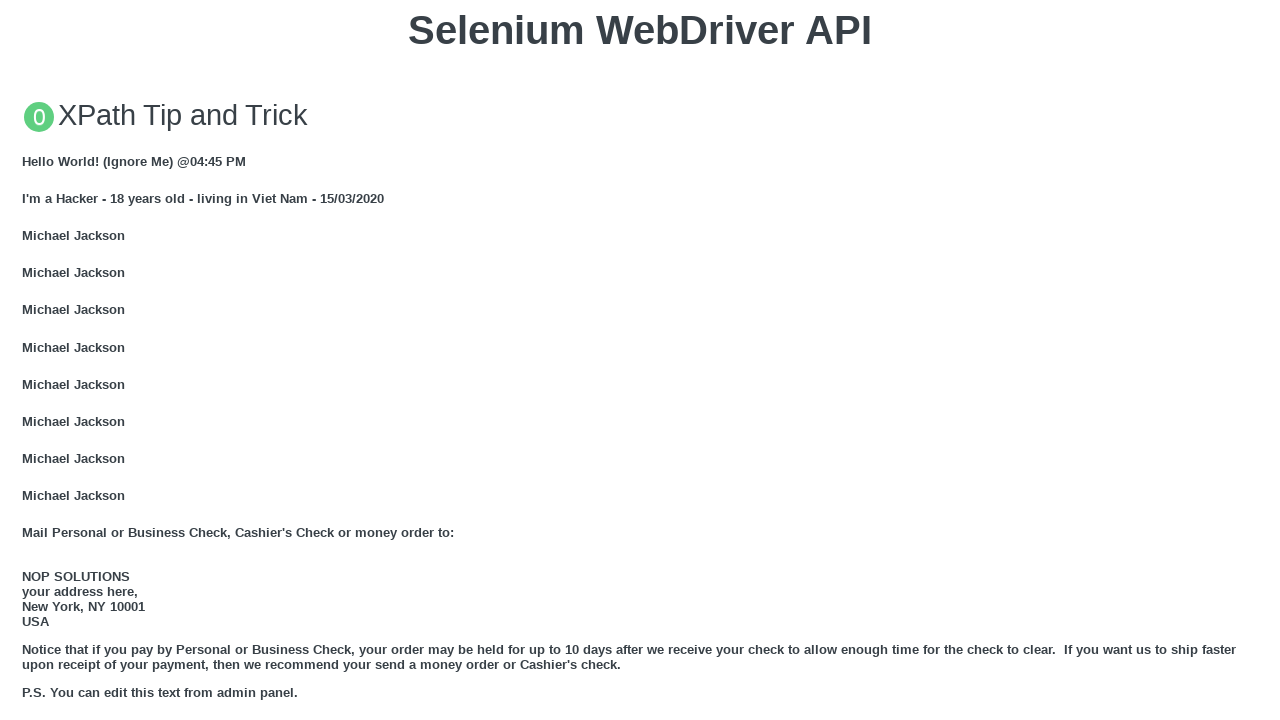

Scrolled double-click button into view
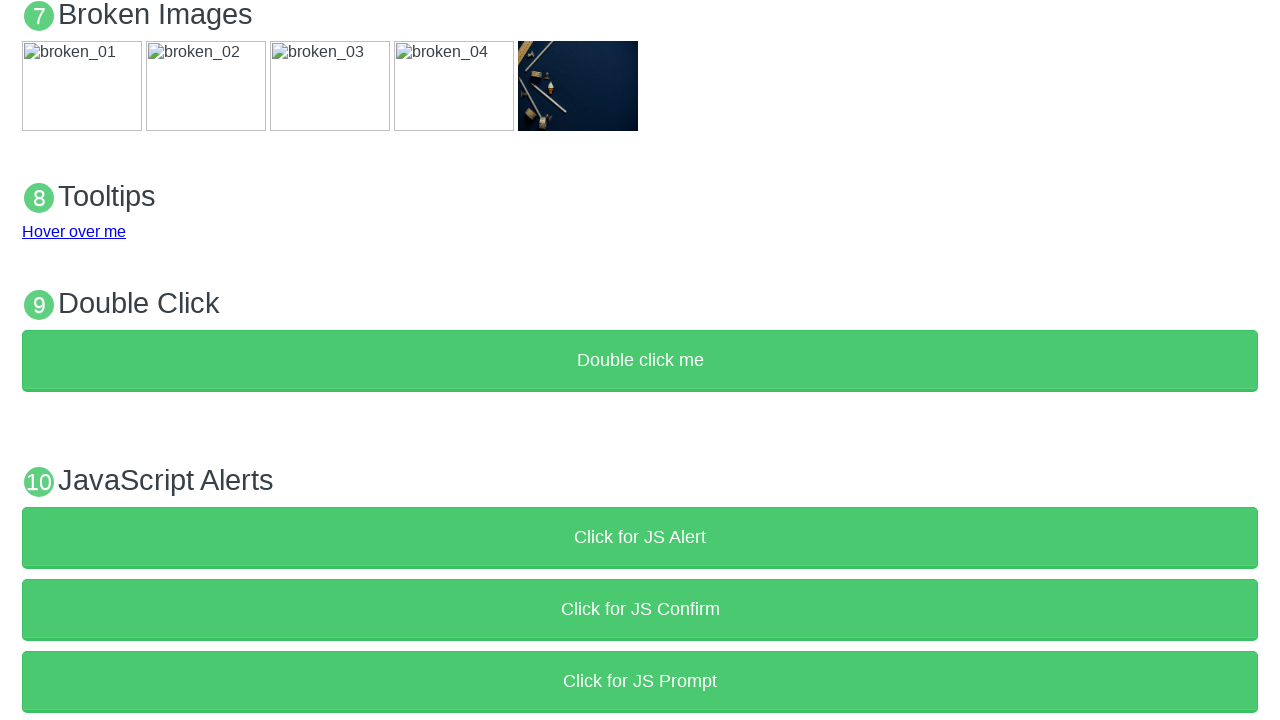

Double-clicked the button at (640, 361) on button:has-text('Double click me')
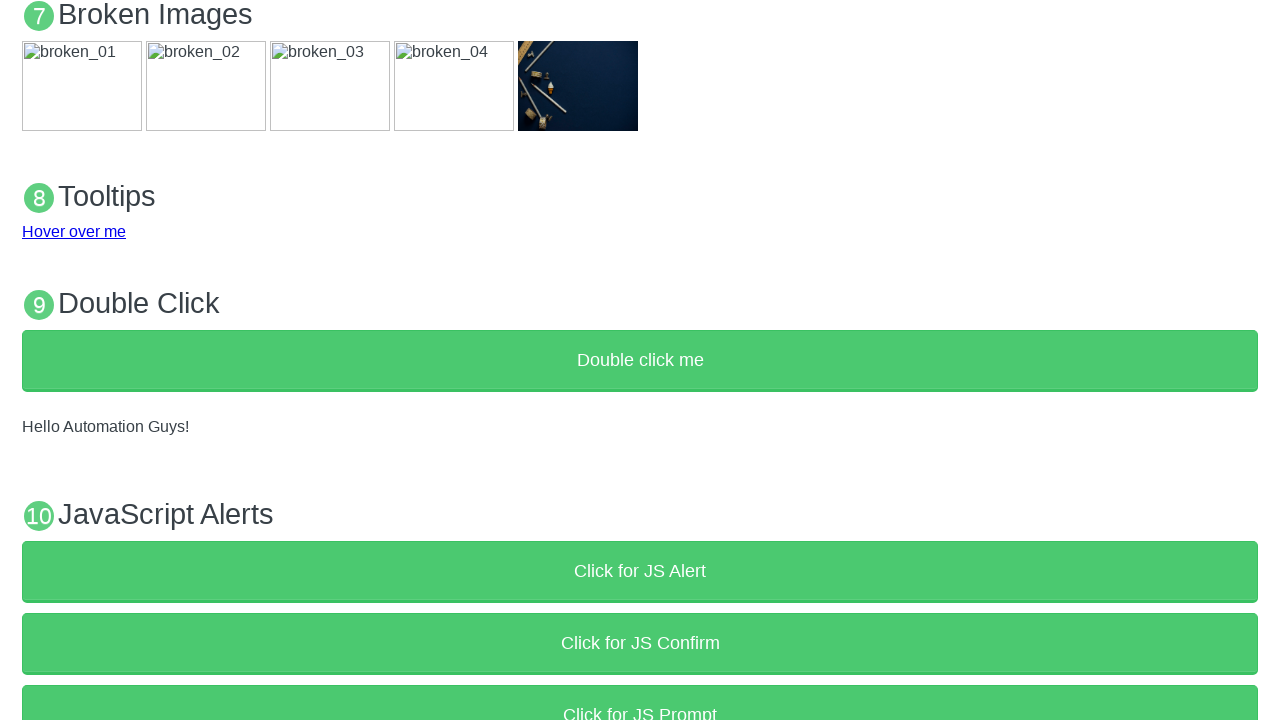

Verified that result text changed to 'Hello Automation Guys!'
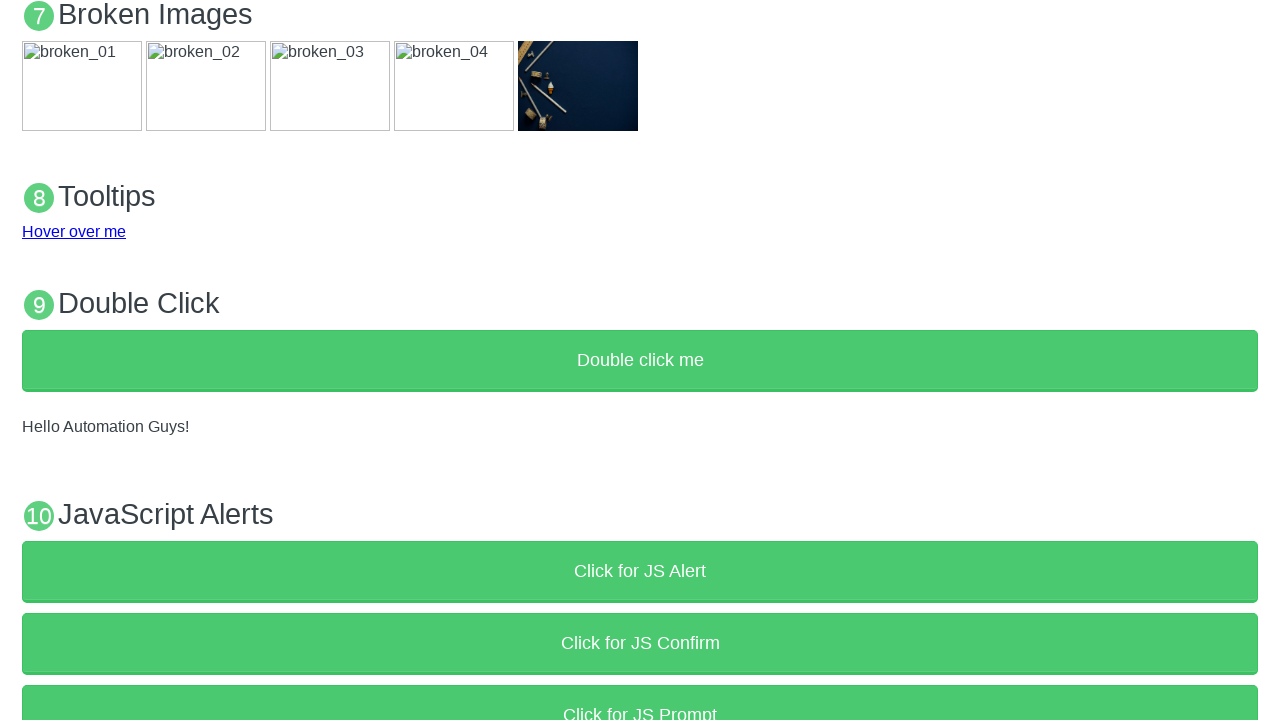

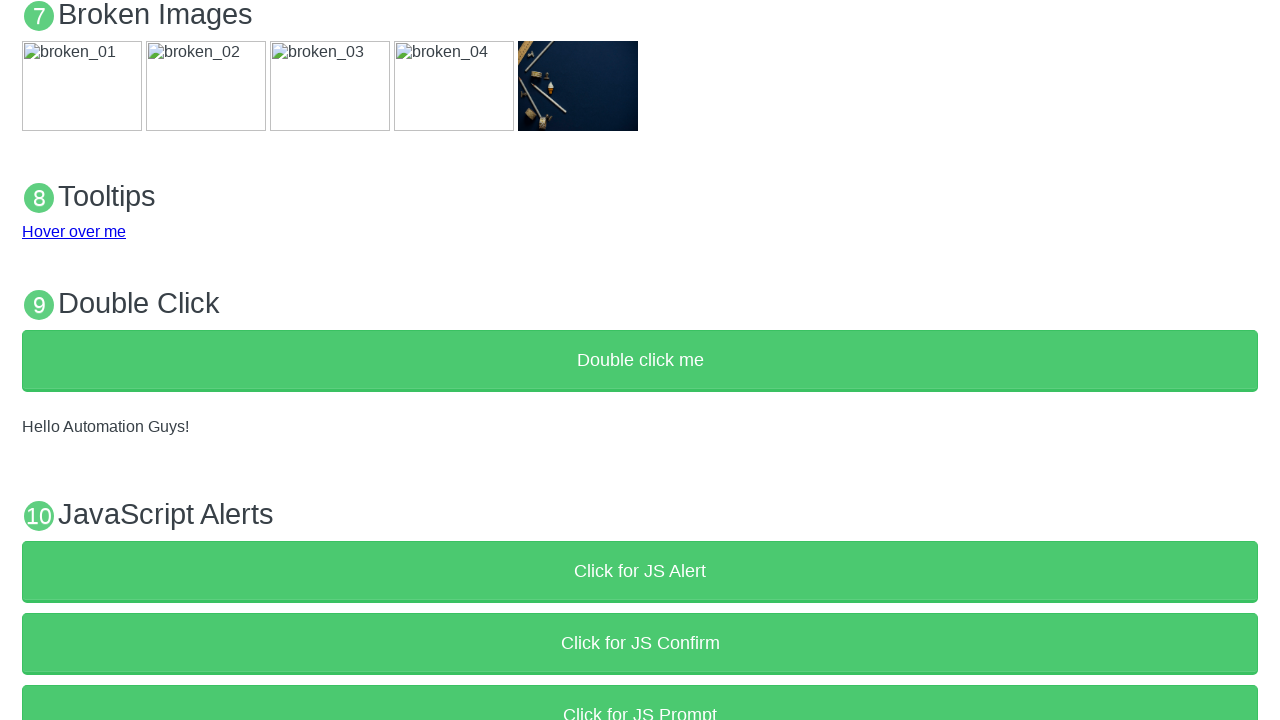